Tests that entering an invalid email format displays appropriate validation error messages

Starting URL: https://alada.vn/tai-khoan/dang-ky.html

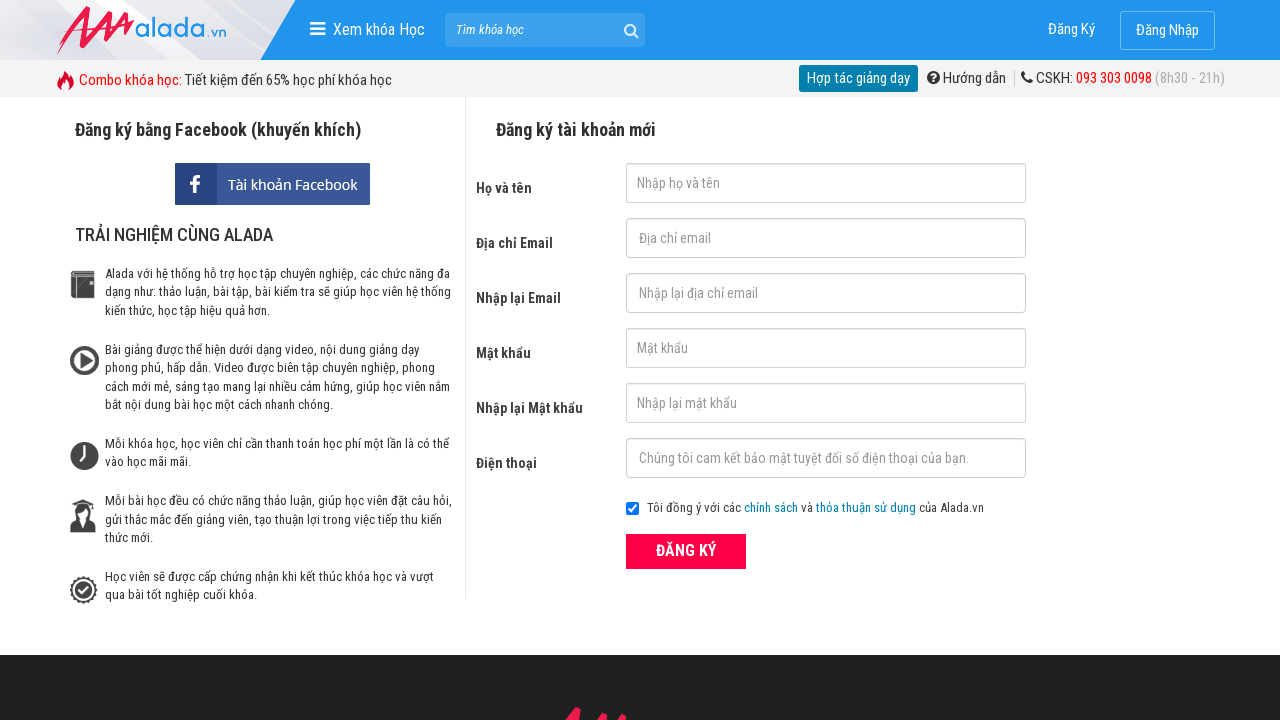

Filled first name field with 'Chang' on //input[@id='txtFirstname']
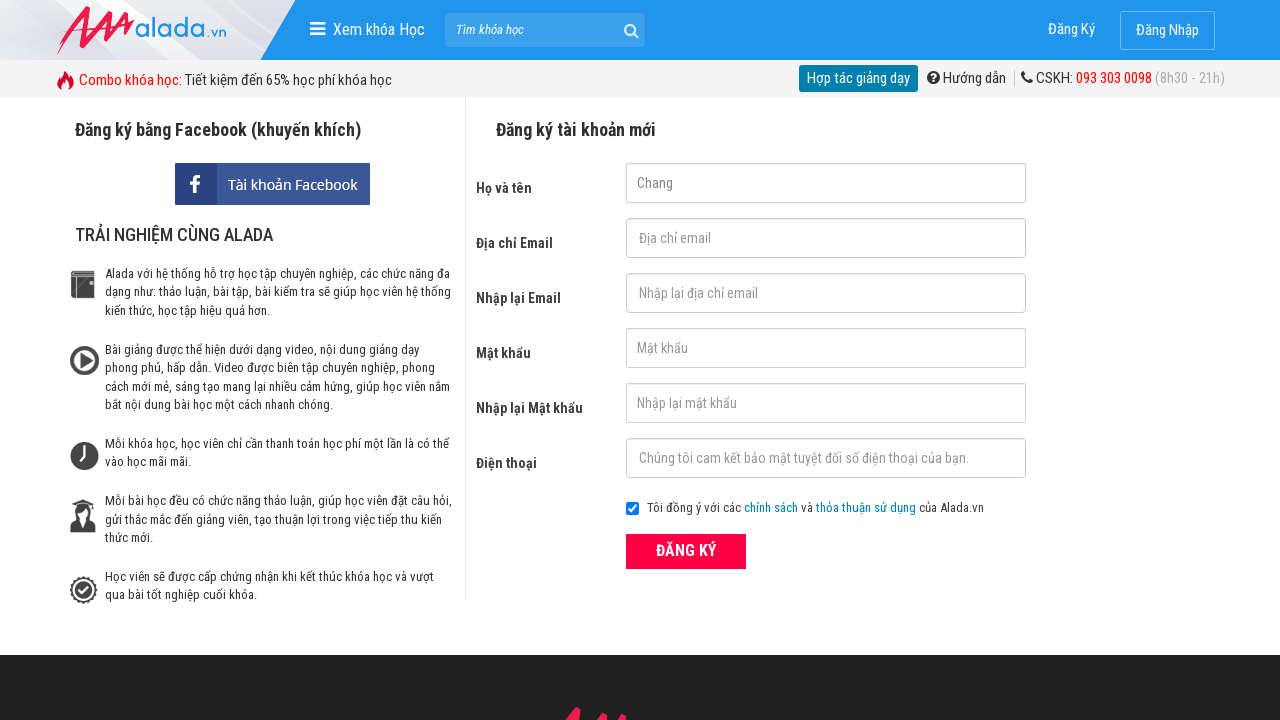

Filled email field with invalid format '123@456@789' on //input[@id='txtEmail']
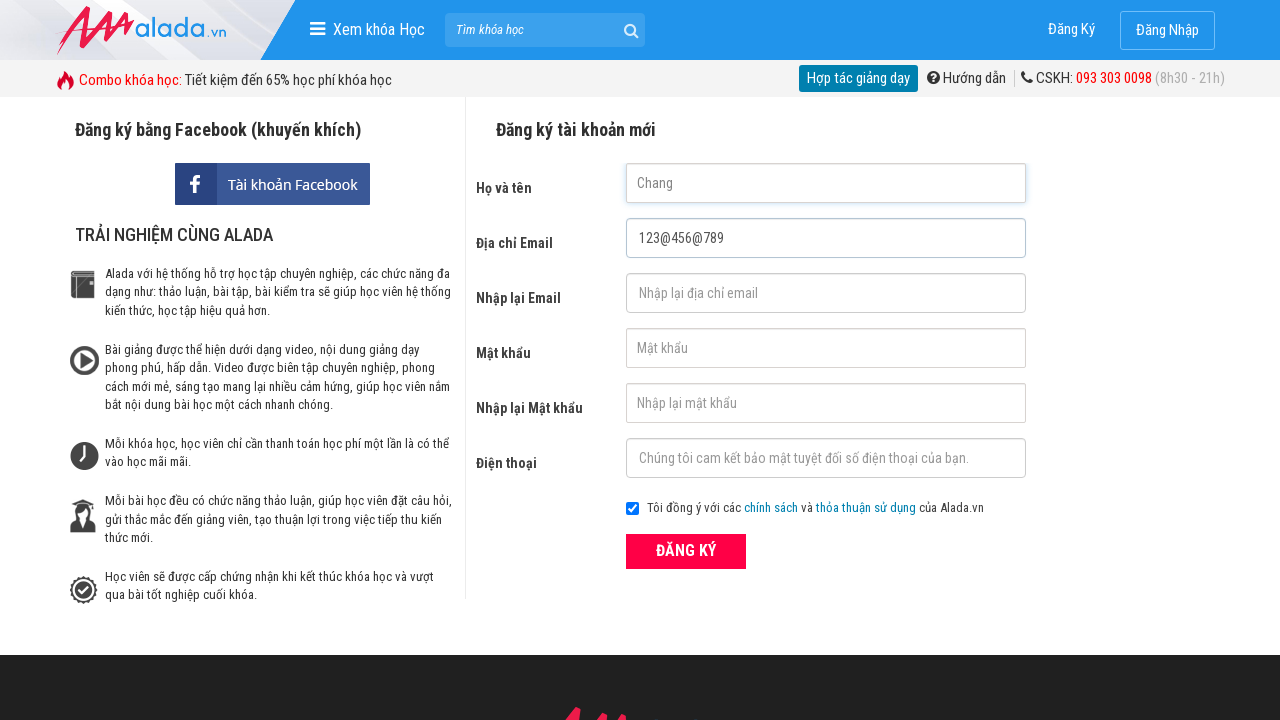

Filled confirm email field with invalid format '123@456@789' on //input[@id='txtCEmail']
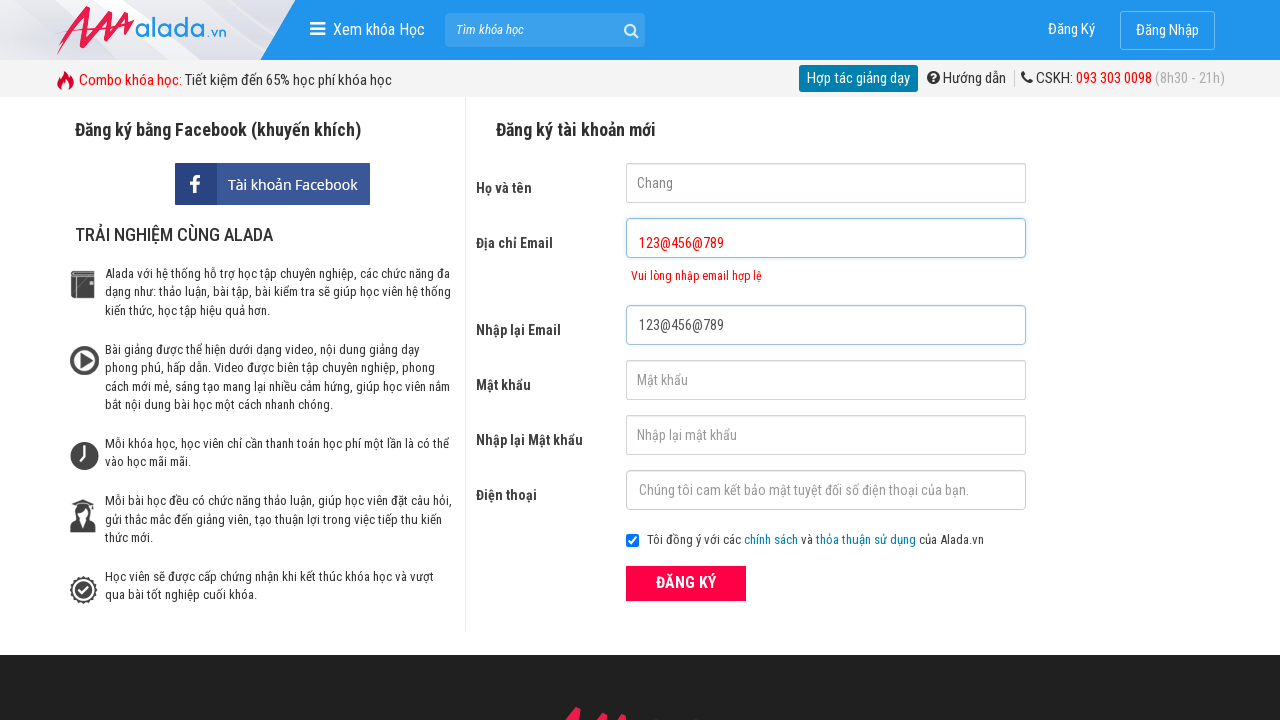

Filled password field with '123123aA@' on //input[@id='txtPassword']
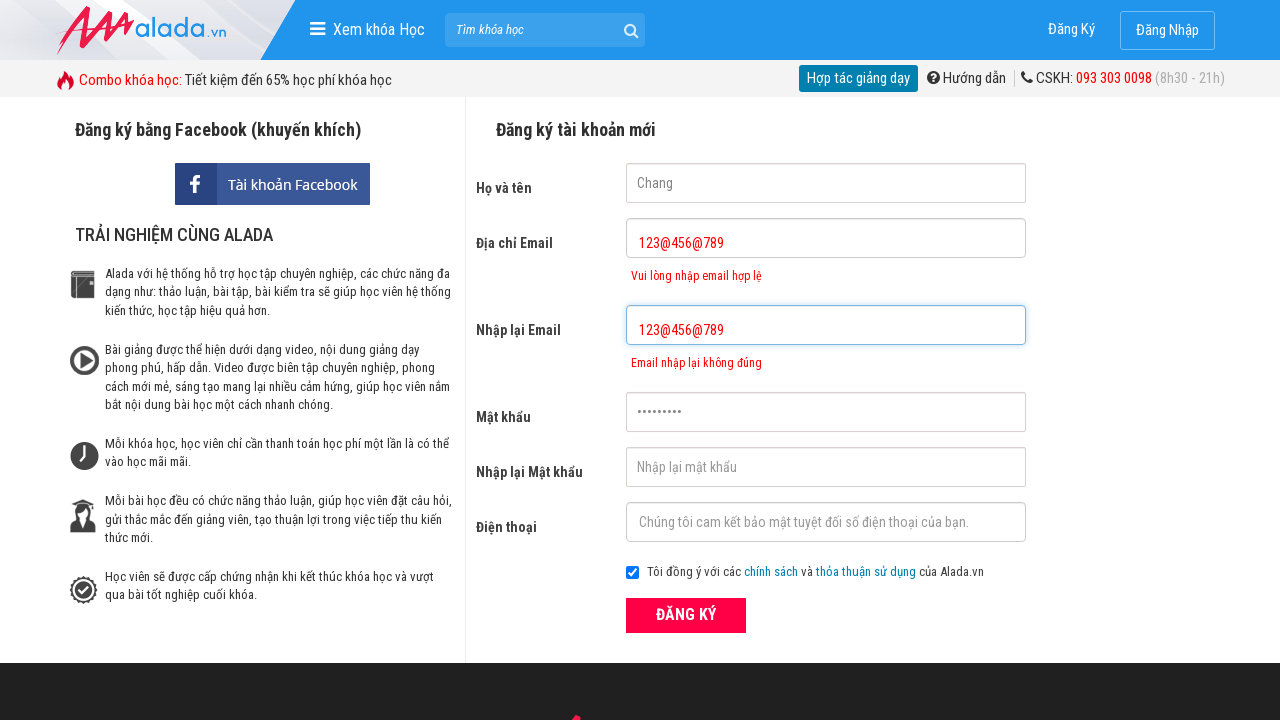

Filled confirm password field with '123123aA@' on //input[@id='txtCPassword']
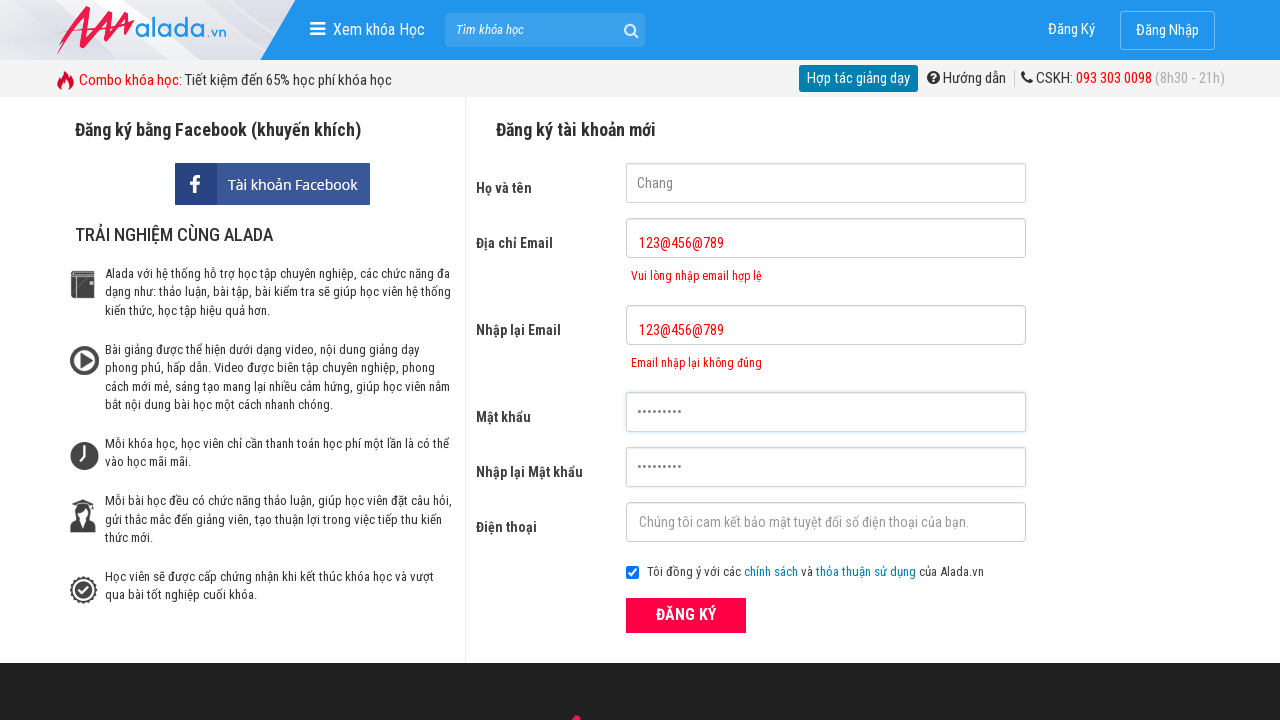

Filled phone field with '0379423906' on //input[@id='txtPhone']
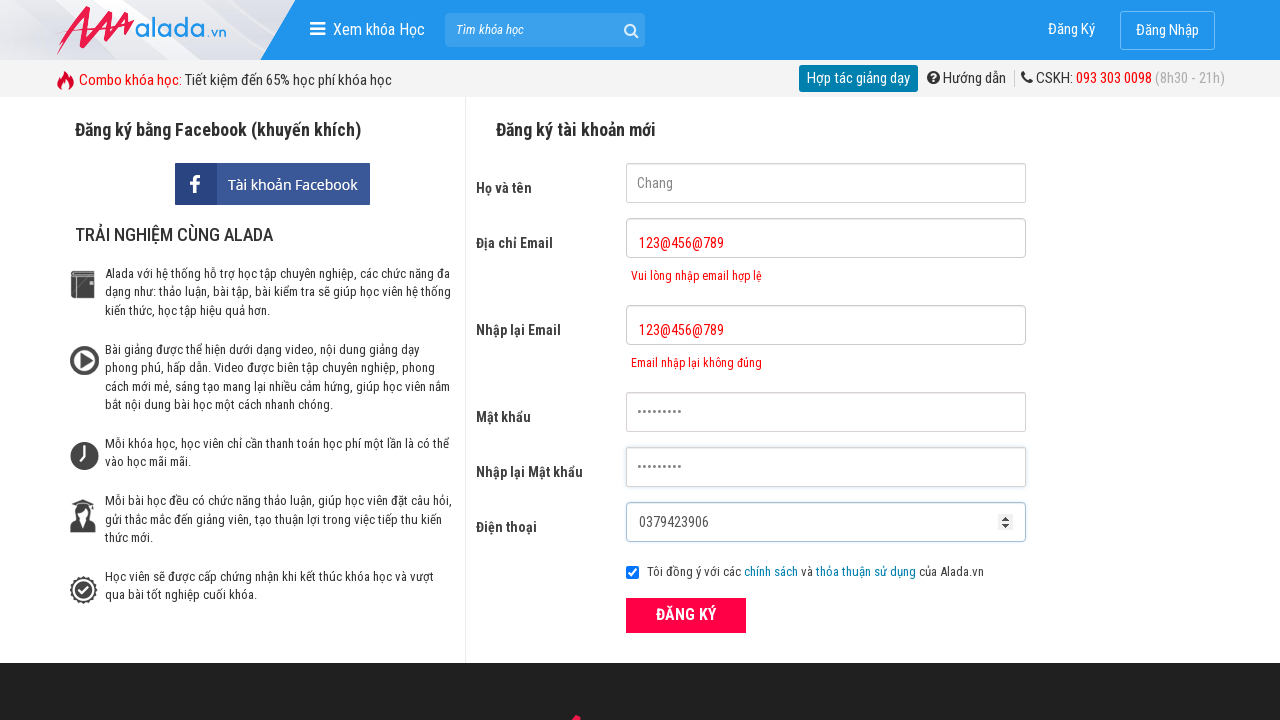

Clicked registration submit button at (686, 615) on xpath=//button[@class='btn_pink_sm fs16']
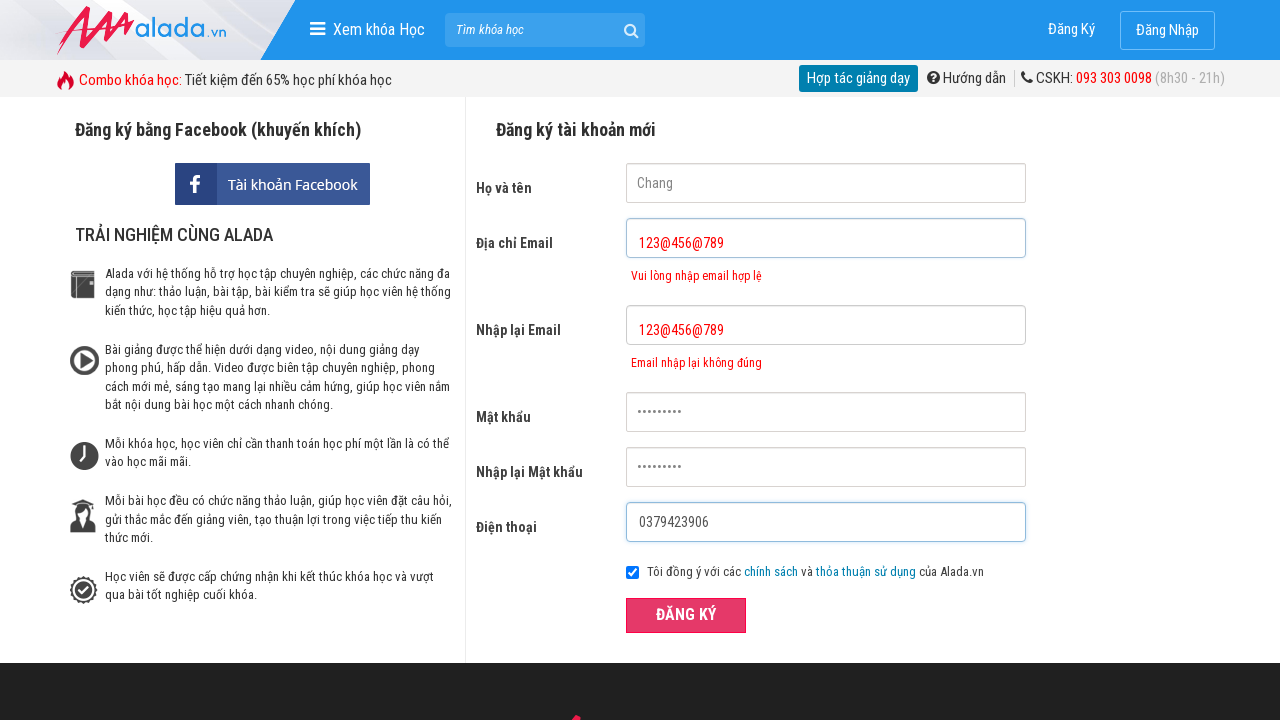

Email validation error message appeared
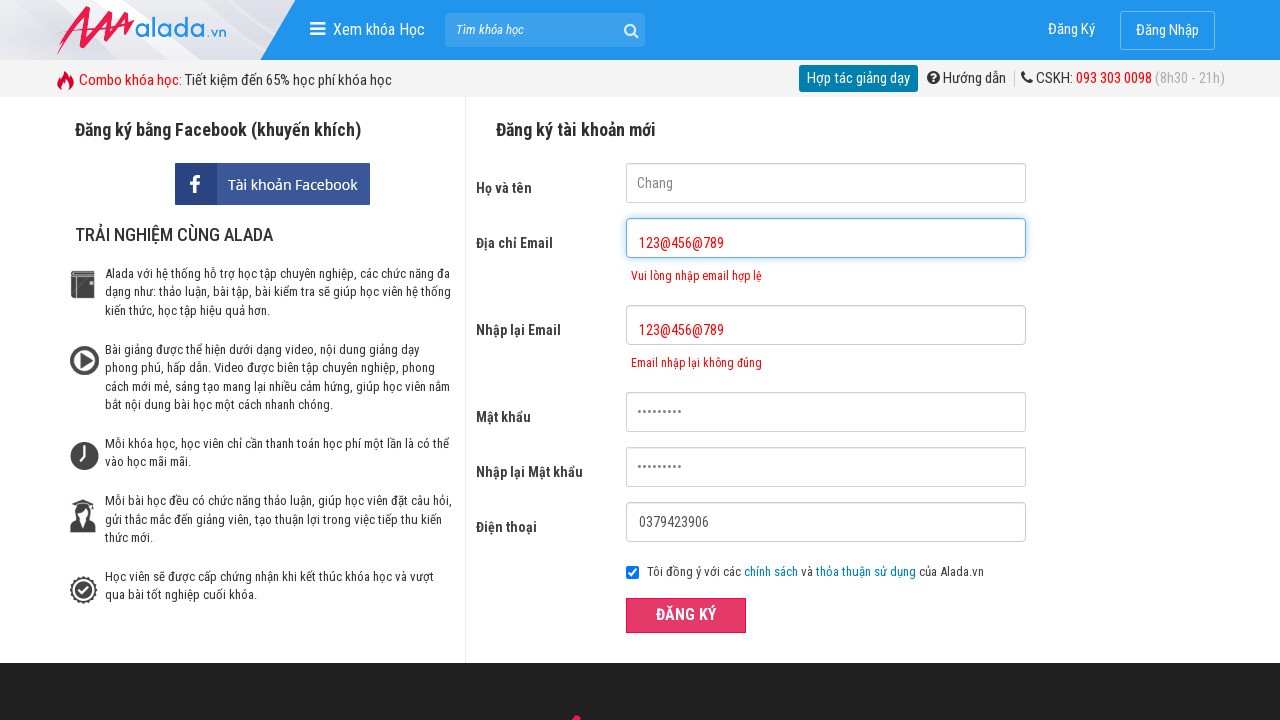

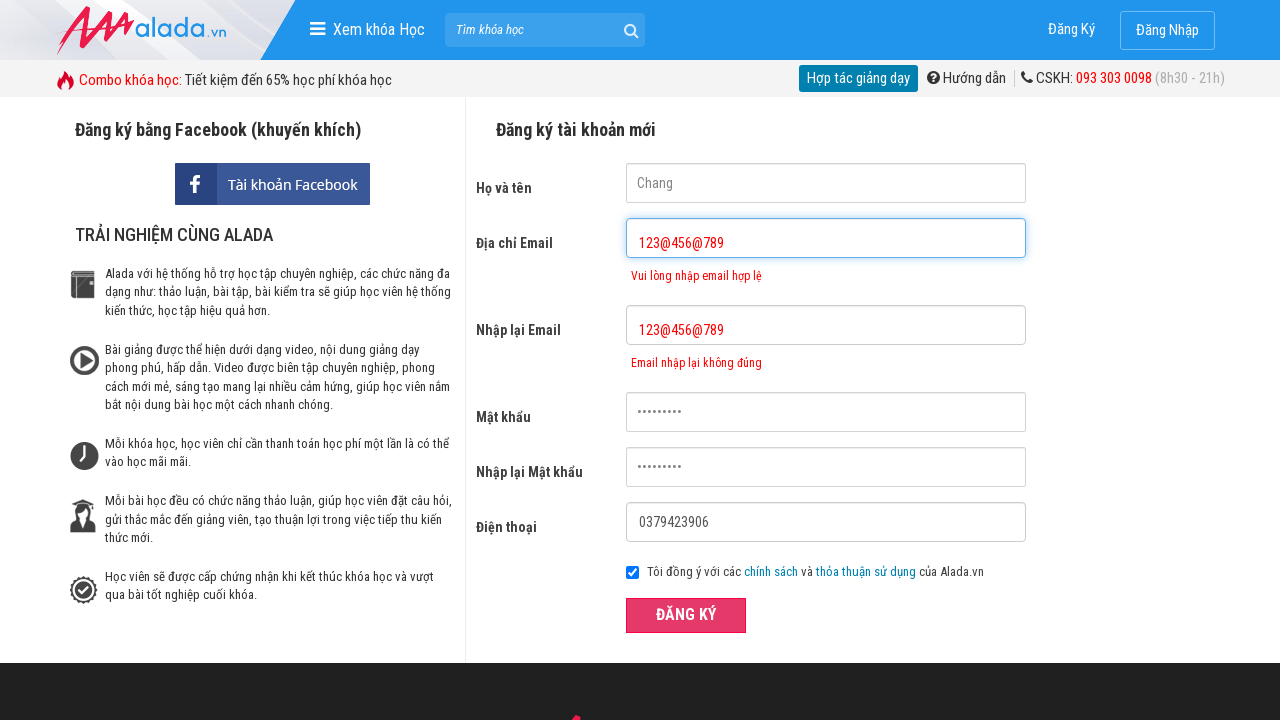